Tests that readonly input field maintains its value after form submission

Starting URL: https://bonigarcia.dev/selenium-webdriver-java/web-form.html

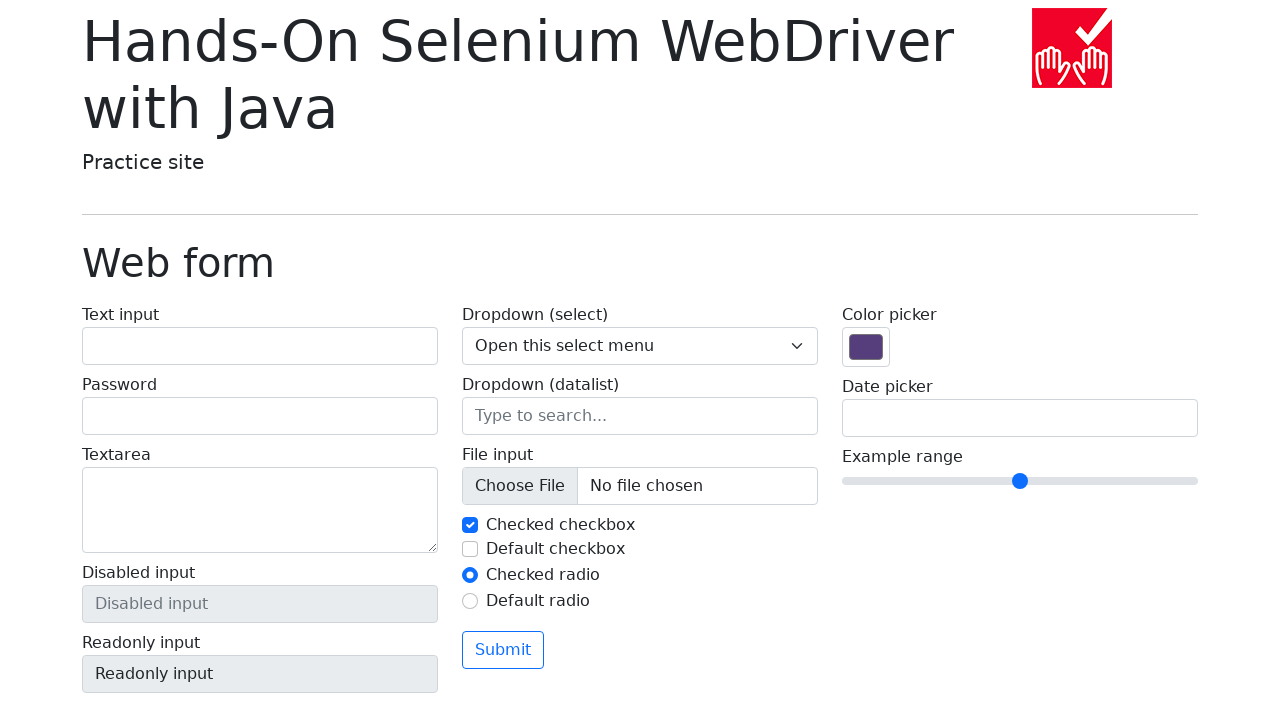

Retrieved current value of readonly input field
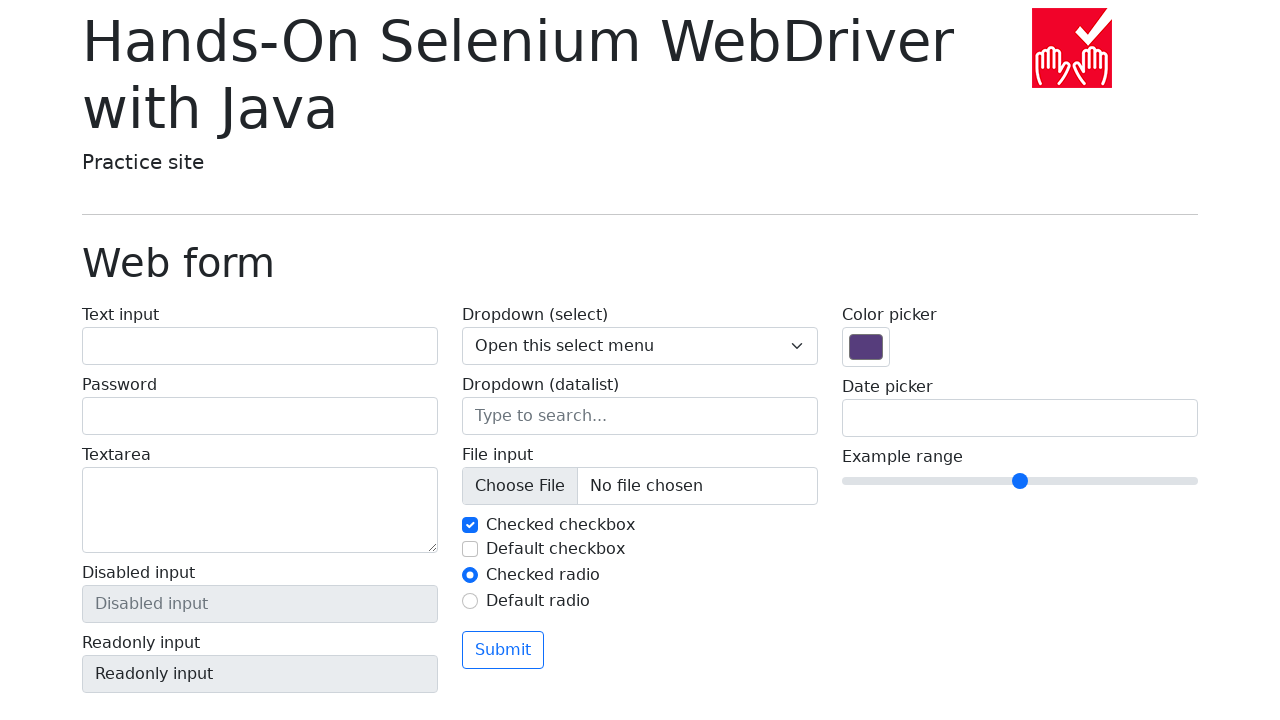

Attempted to type 'AnyKey' in readonly input field on input[name='my-readonly']
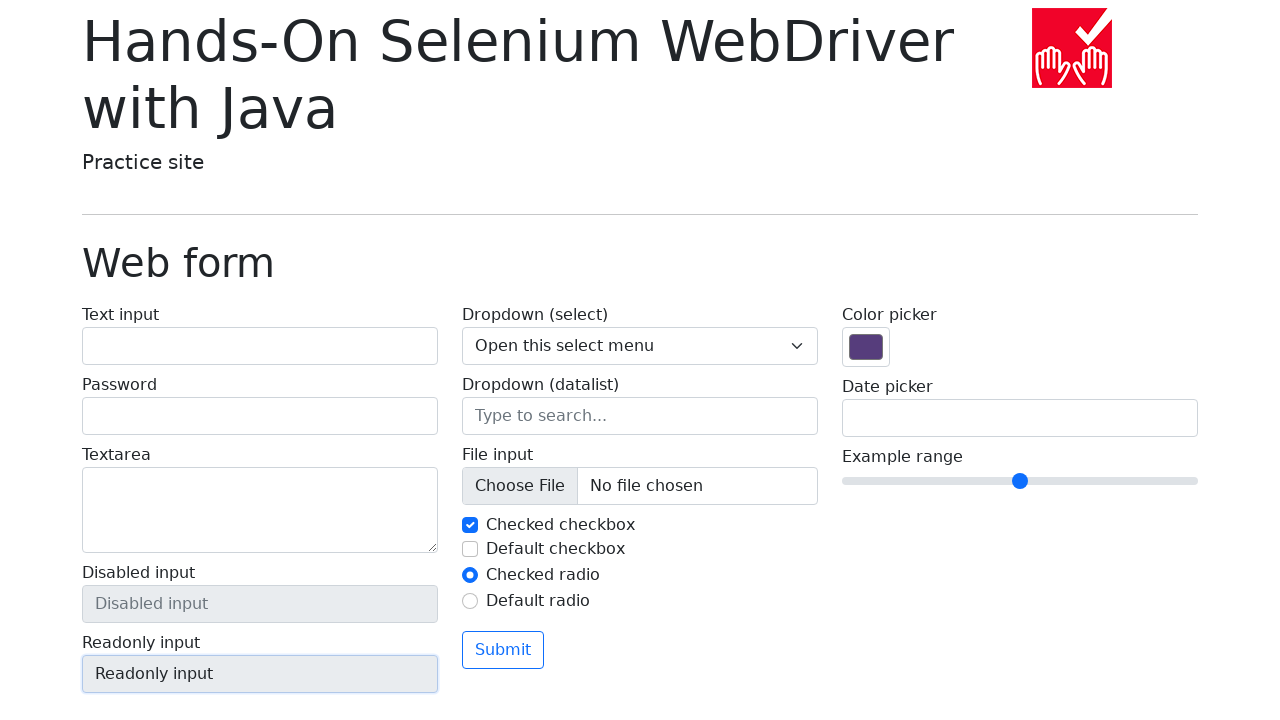

Clicked submit button to submit form at (503, 650) on button[type='submit']
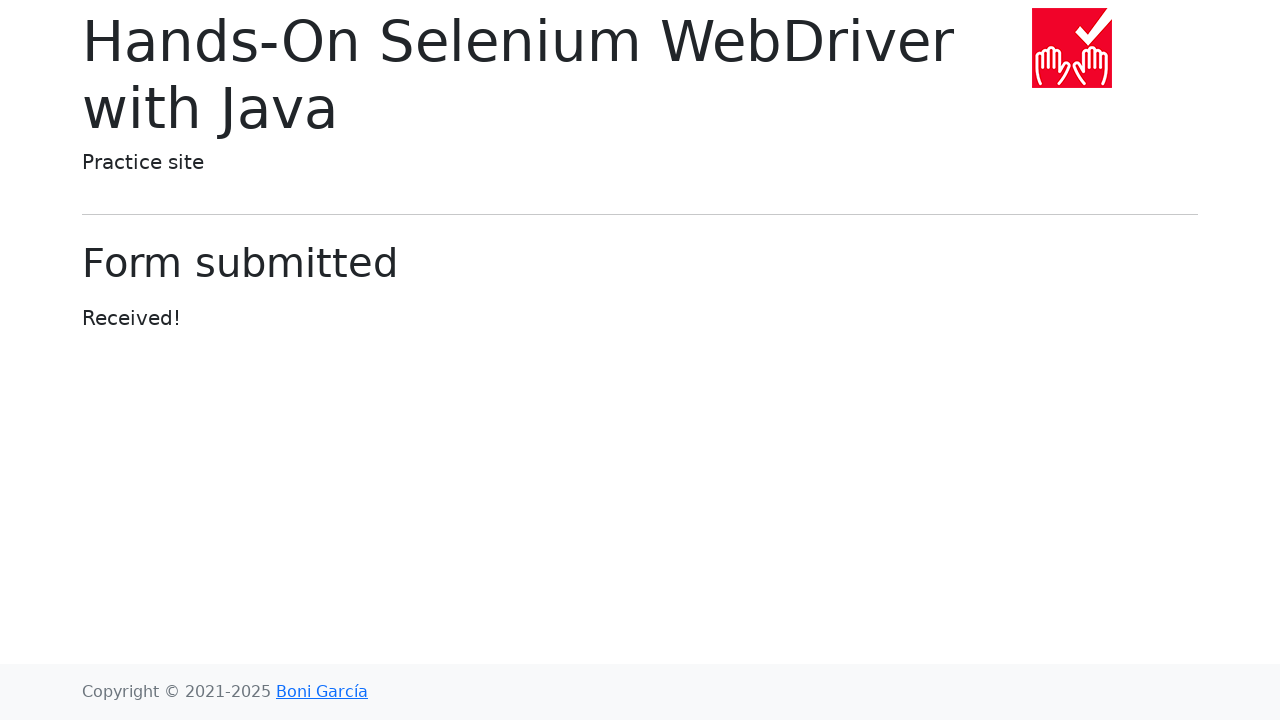

Waited for page load to complete
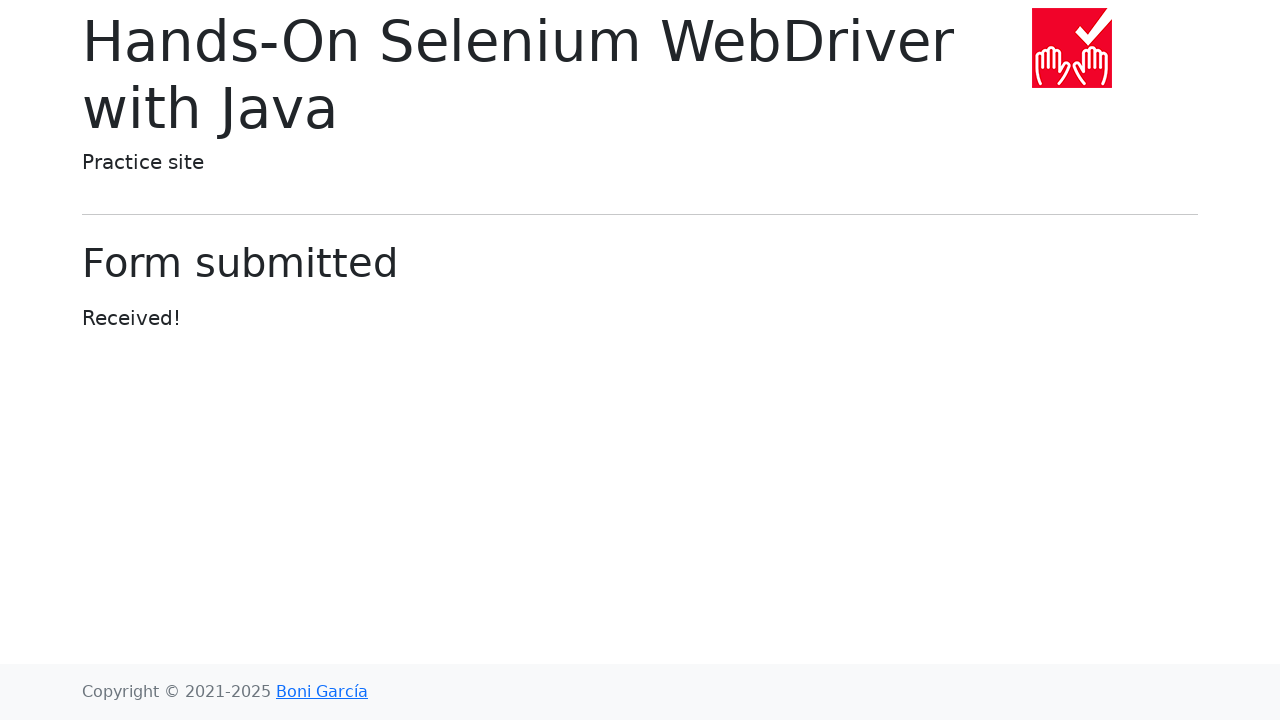

Navigated back to previous page
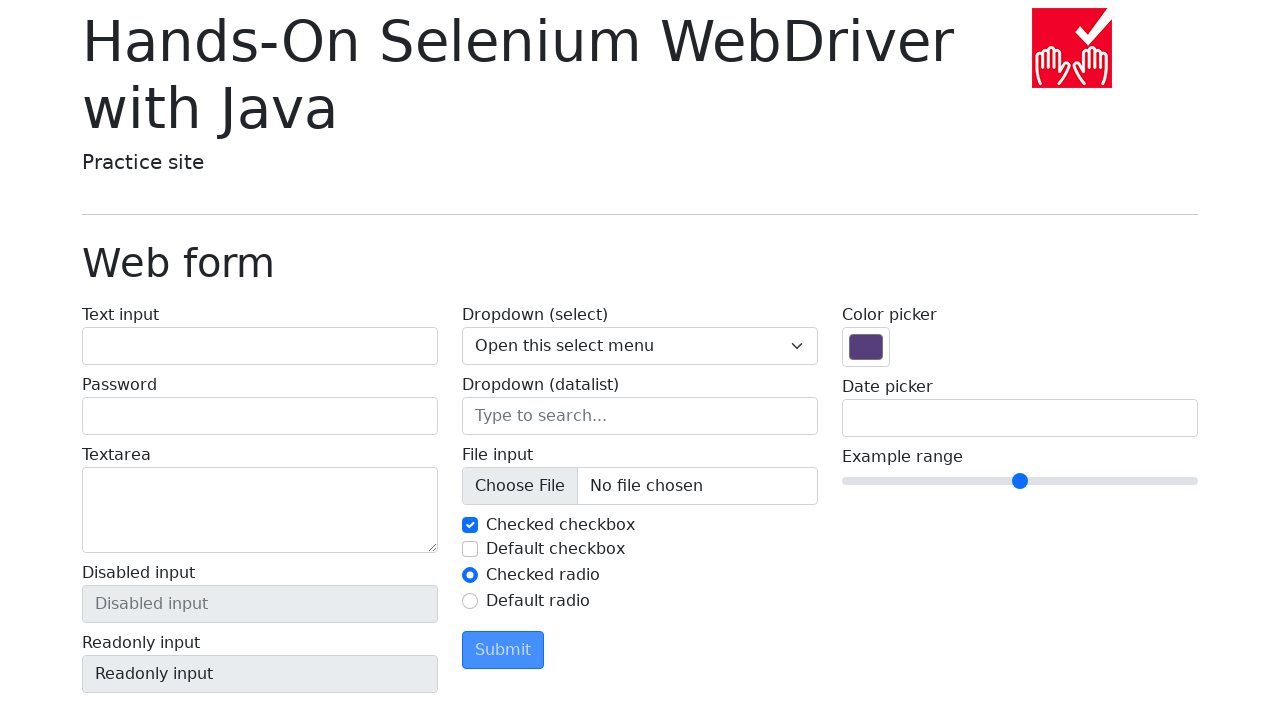

Verified readonly input value remained unchanged after form submission
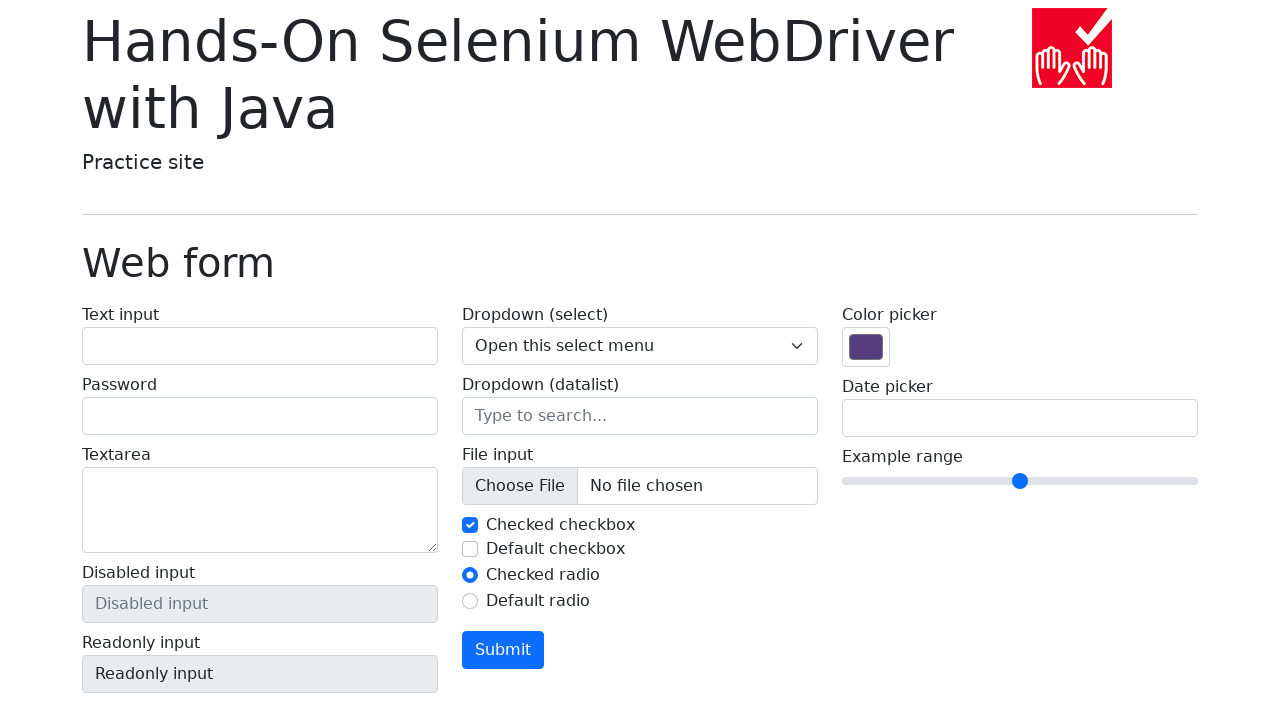

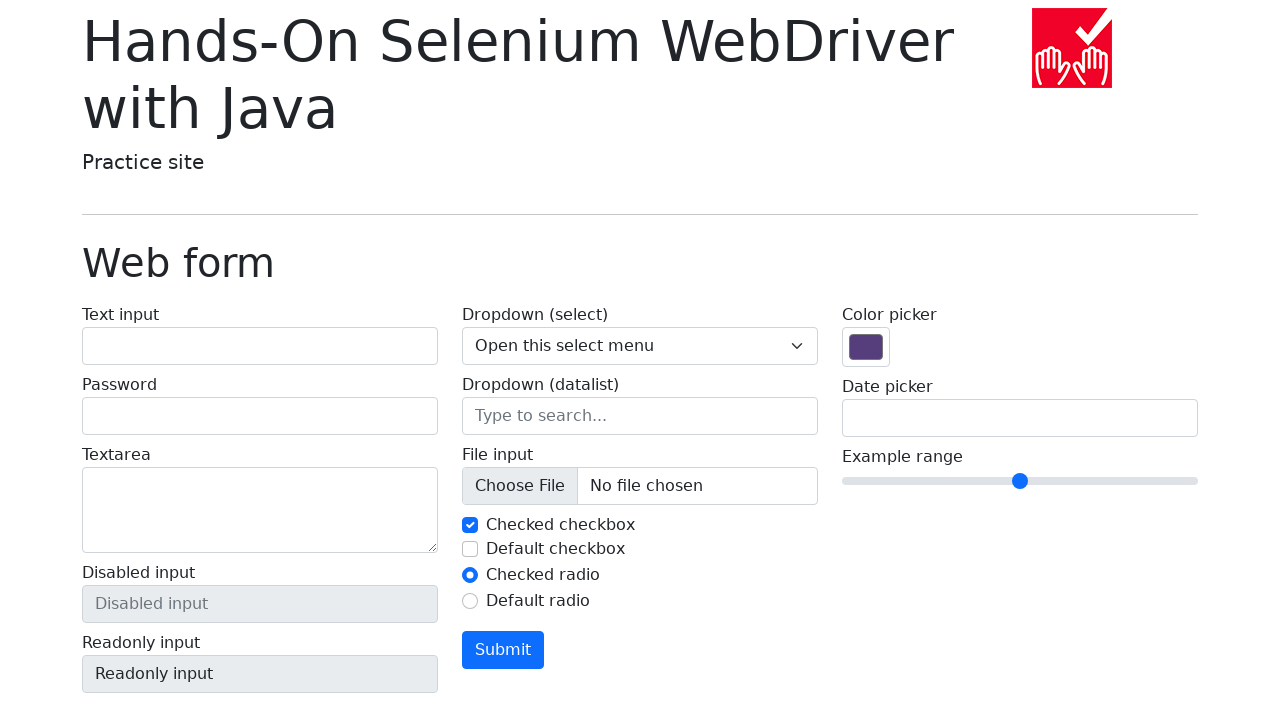